Tests the table search functionality by searching for "New York" and verifying that exactly 5 rows are returned, each containing "New York" text.

Starting URL: https://www.lambdatest.com/selenium-playground/table-sort-search-demo

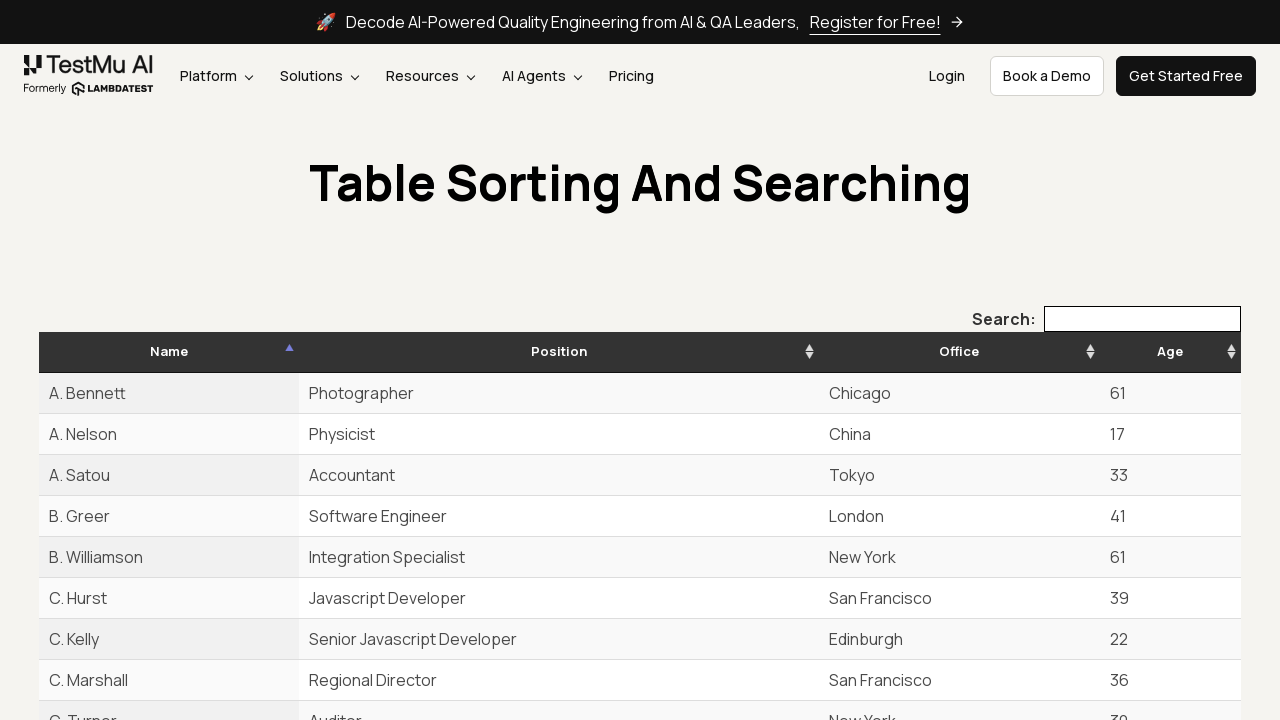

Filled search box with 'New York' on input[type='search']
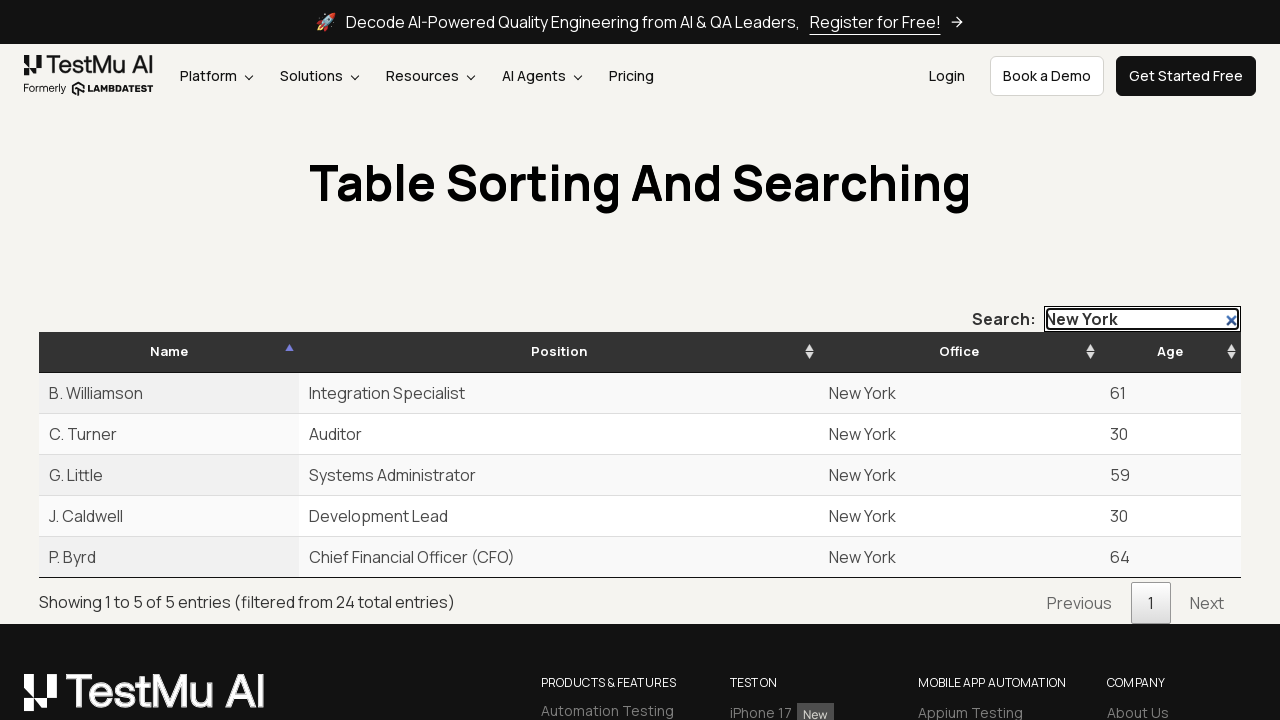

Waited 500ms for table to filter
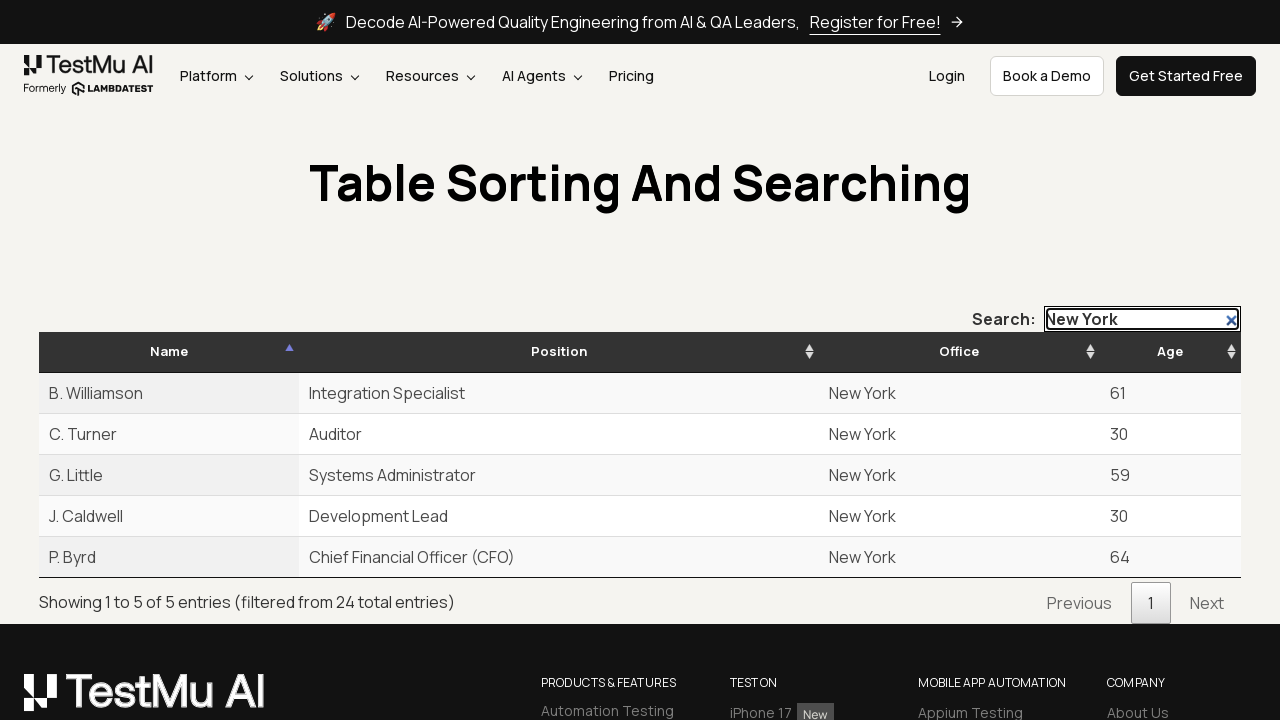

Located all table rows containing 'New York'
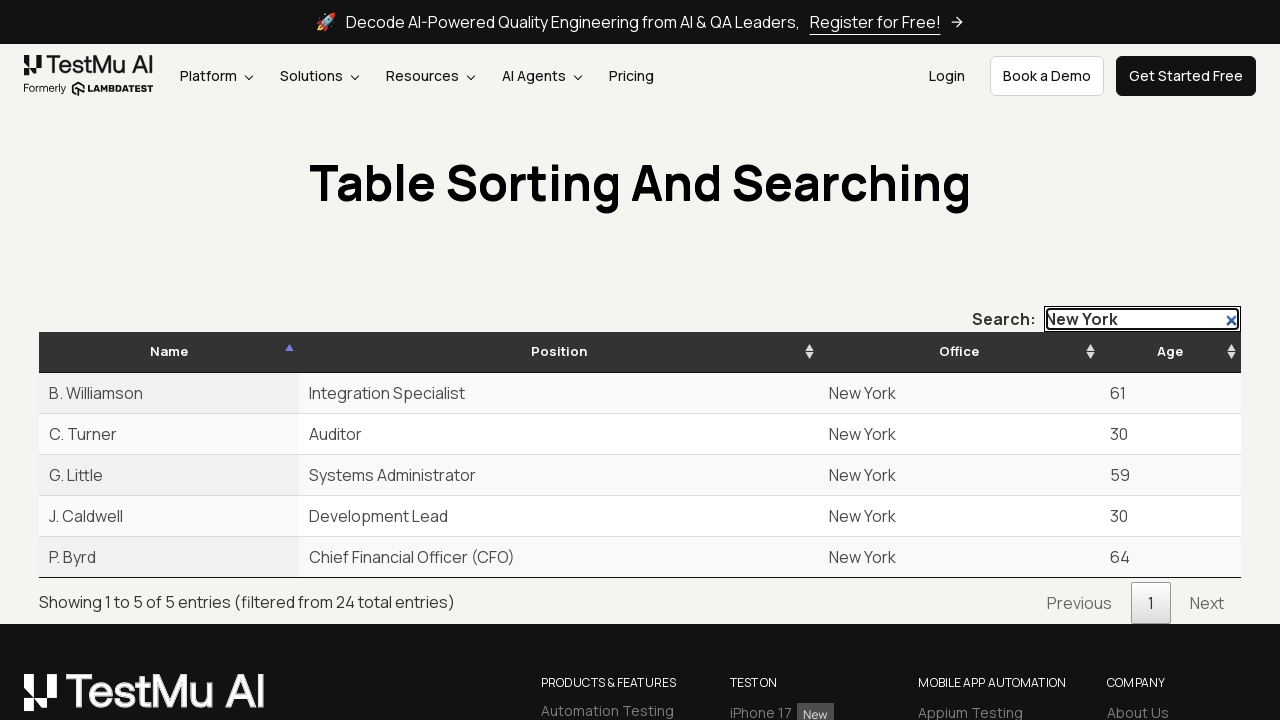

Waited for first filtered row to be visible
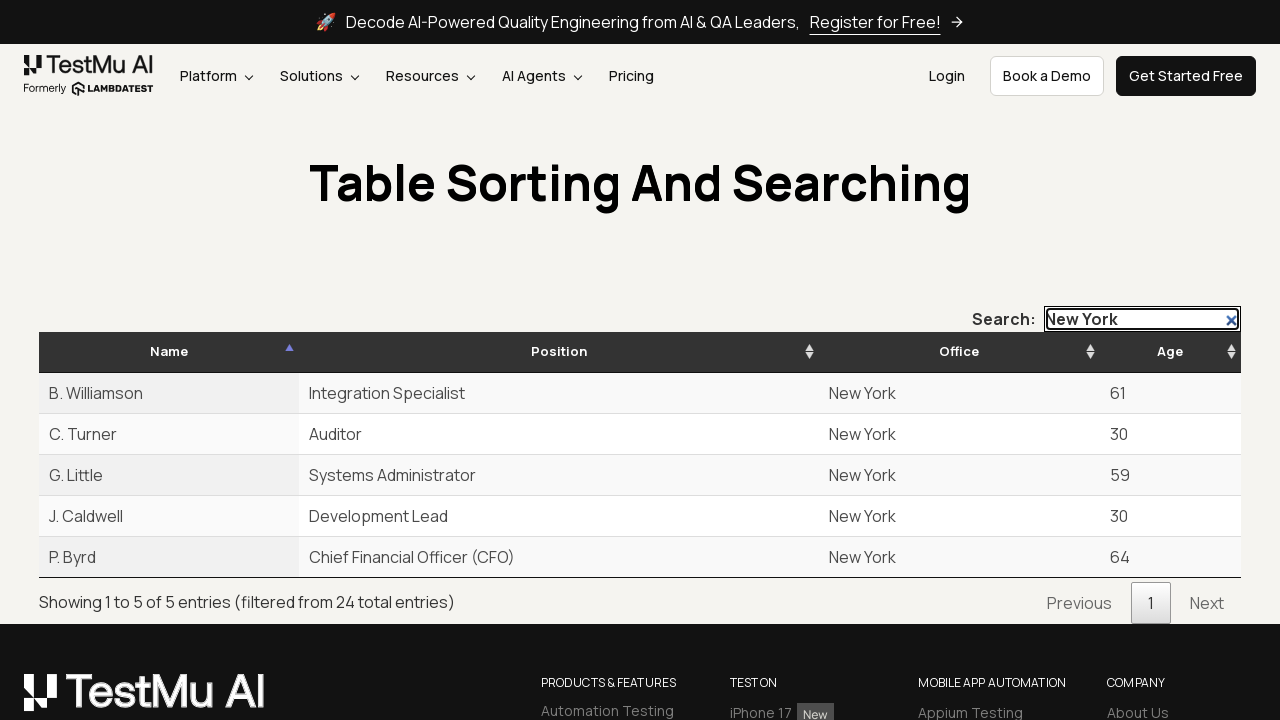

Verified that exactly 5 rows contain 'New York'
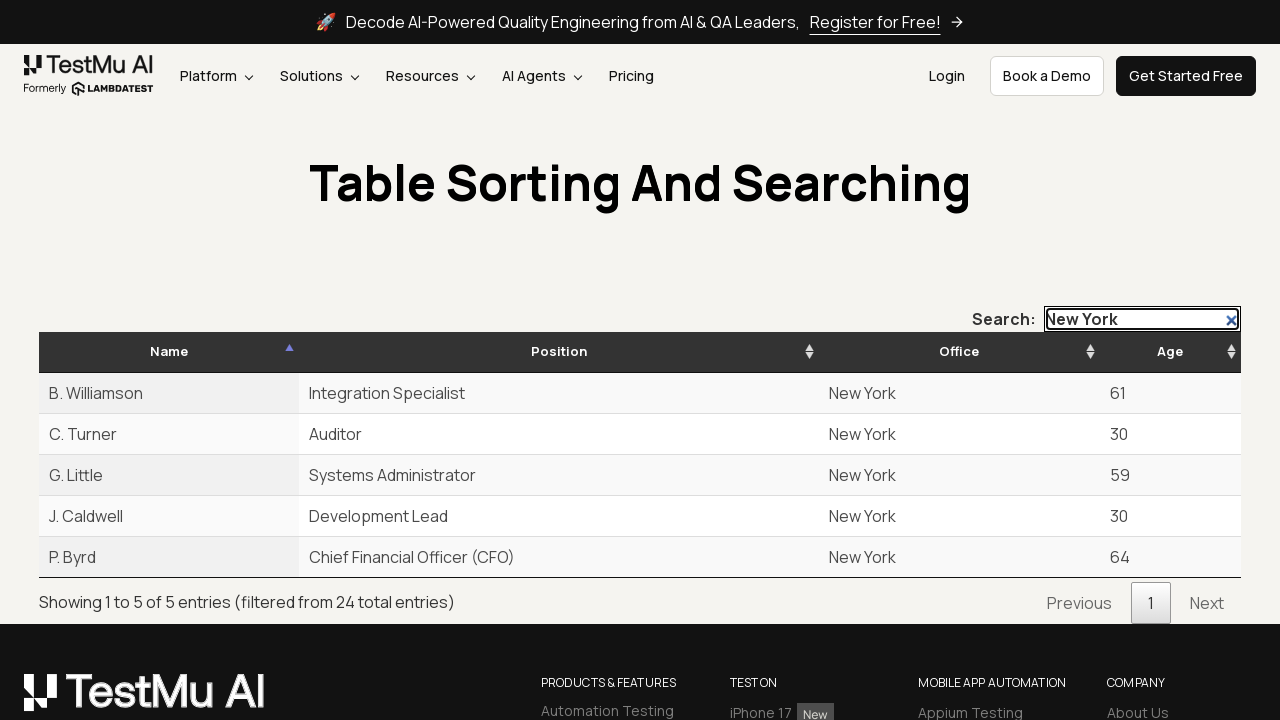

Retrieved text from row 1
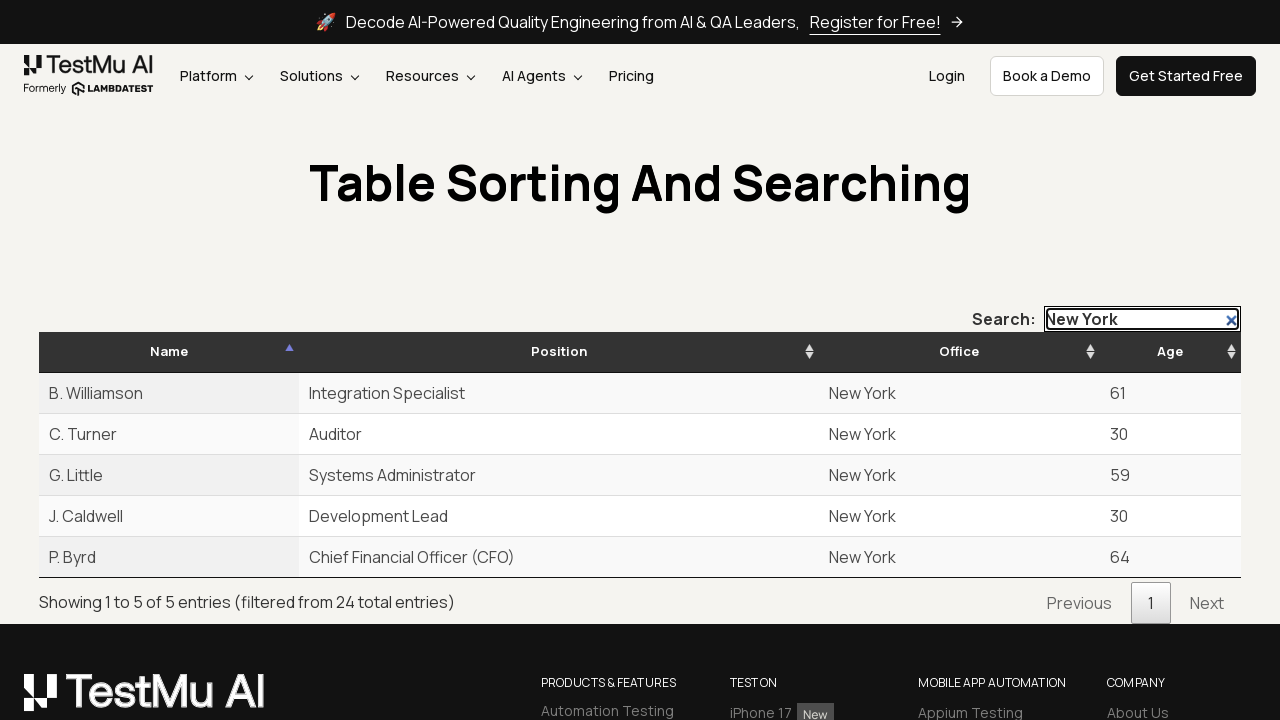

Verified row 1 contains 'New York'
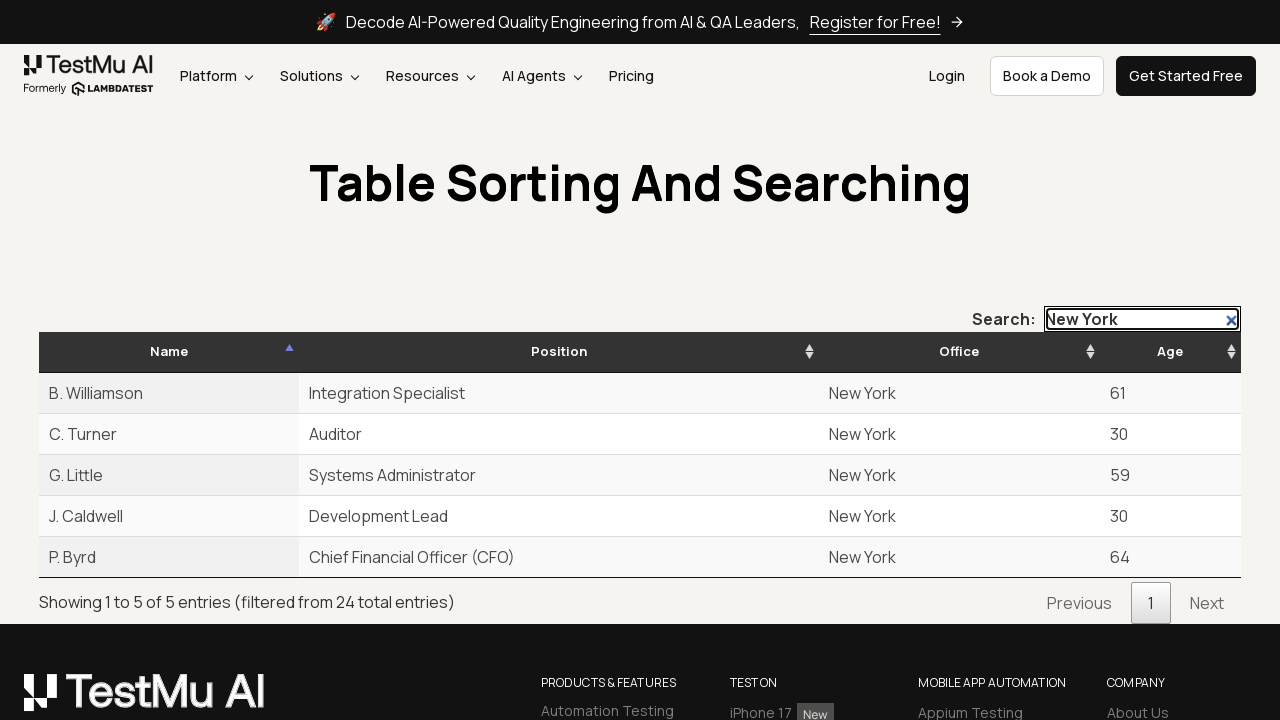

Retrieved text from row 2
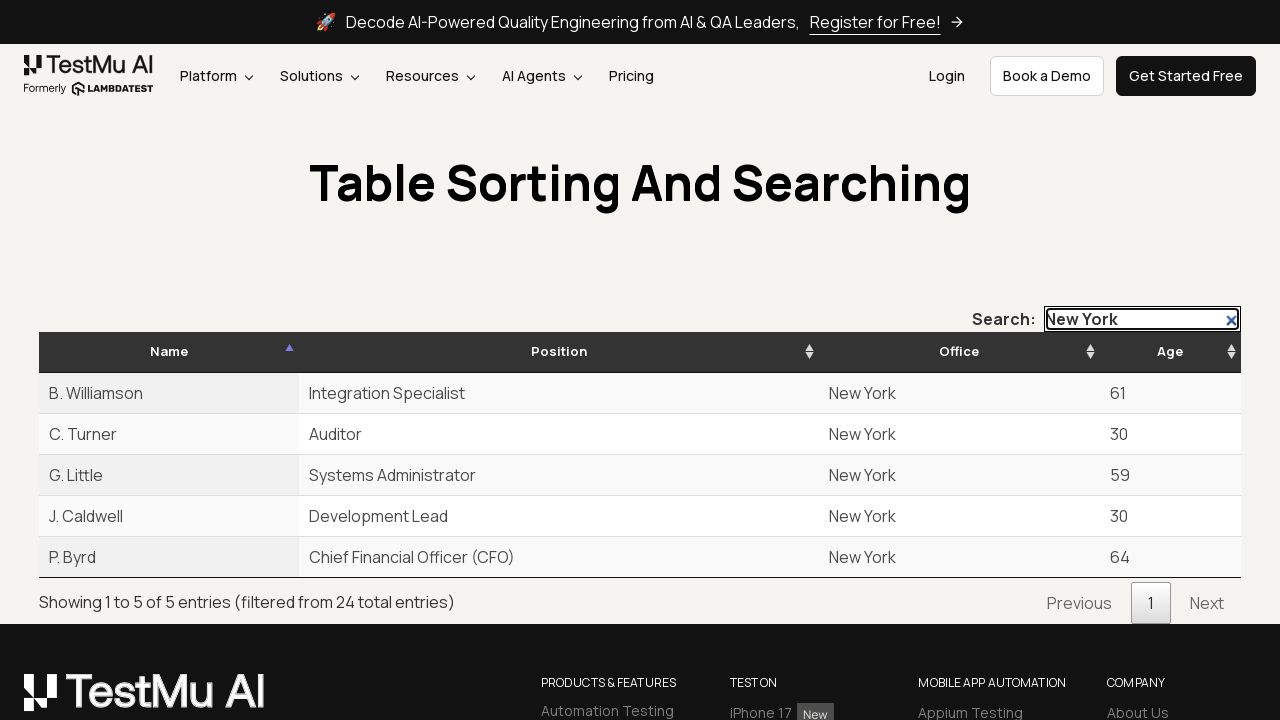

Verified row 2 contains 'New York'
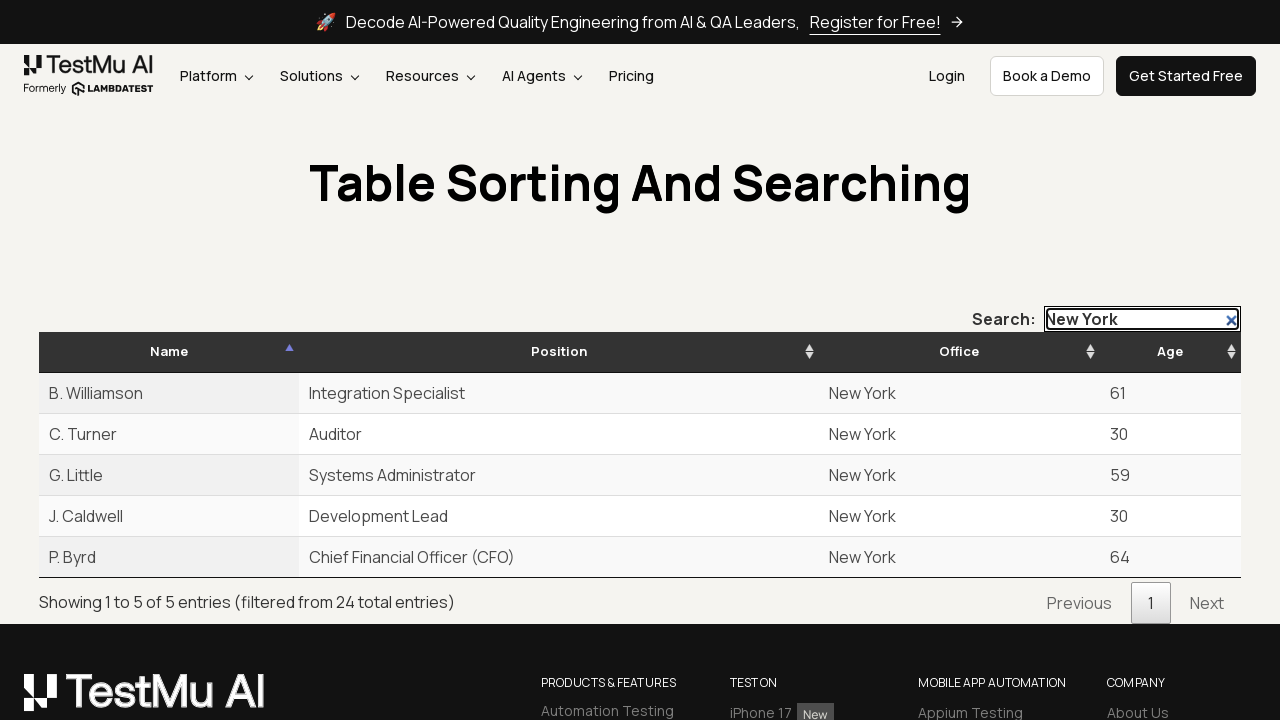

Retrieved text from row 3
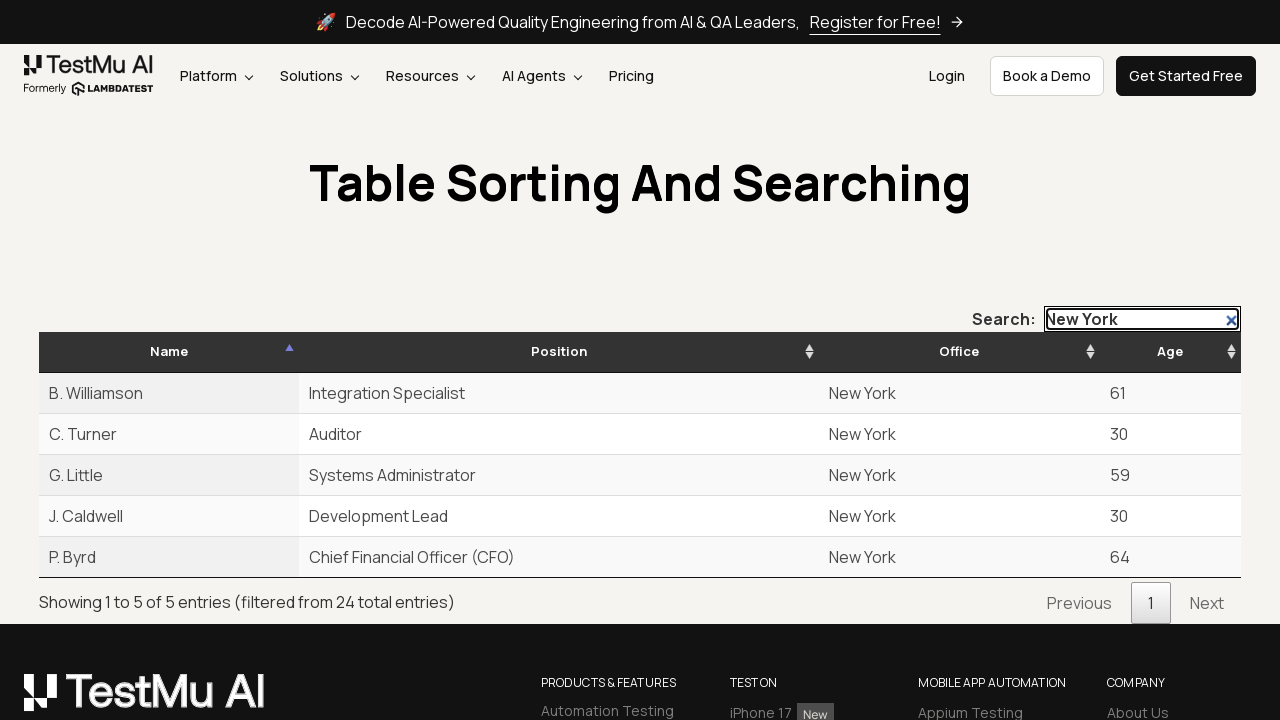

Verified row 3 contains 'New York'
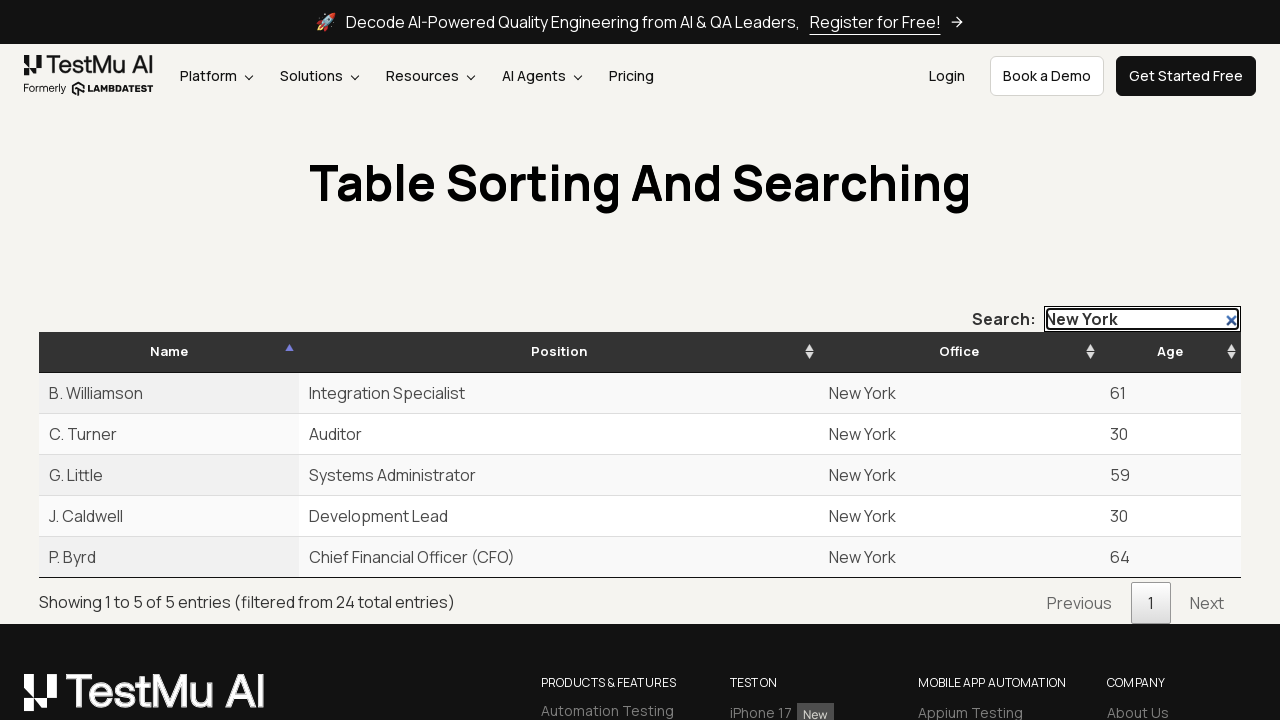

Retrieved text from row 4
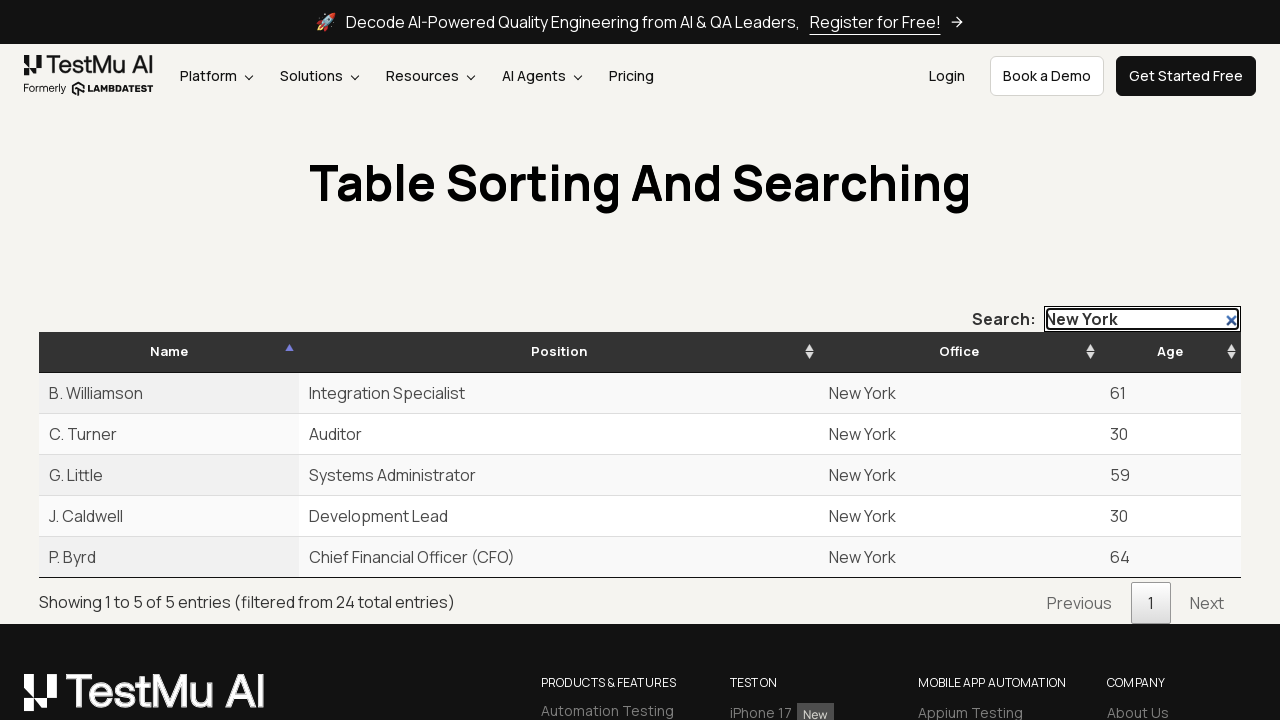

Verified row 4 contains 'New York'
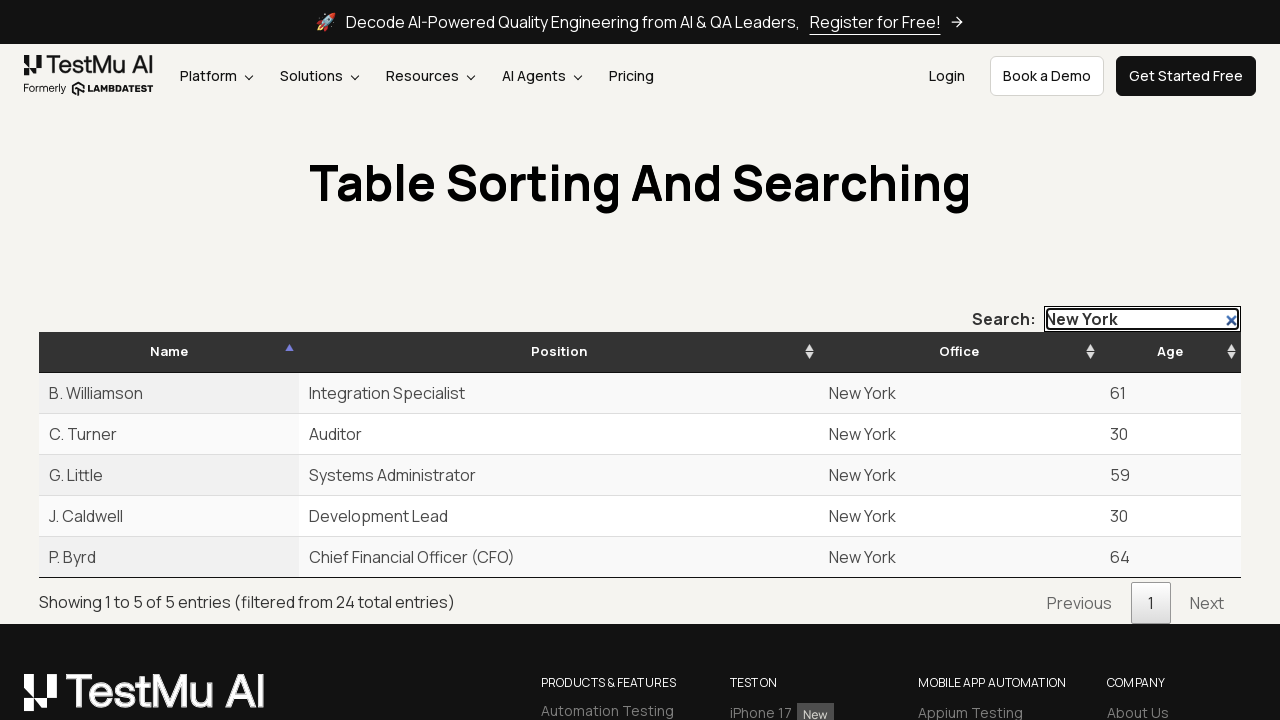

Retrieved text from row 5
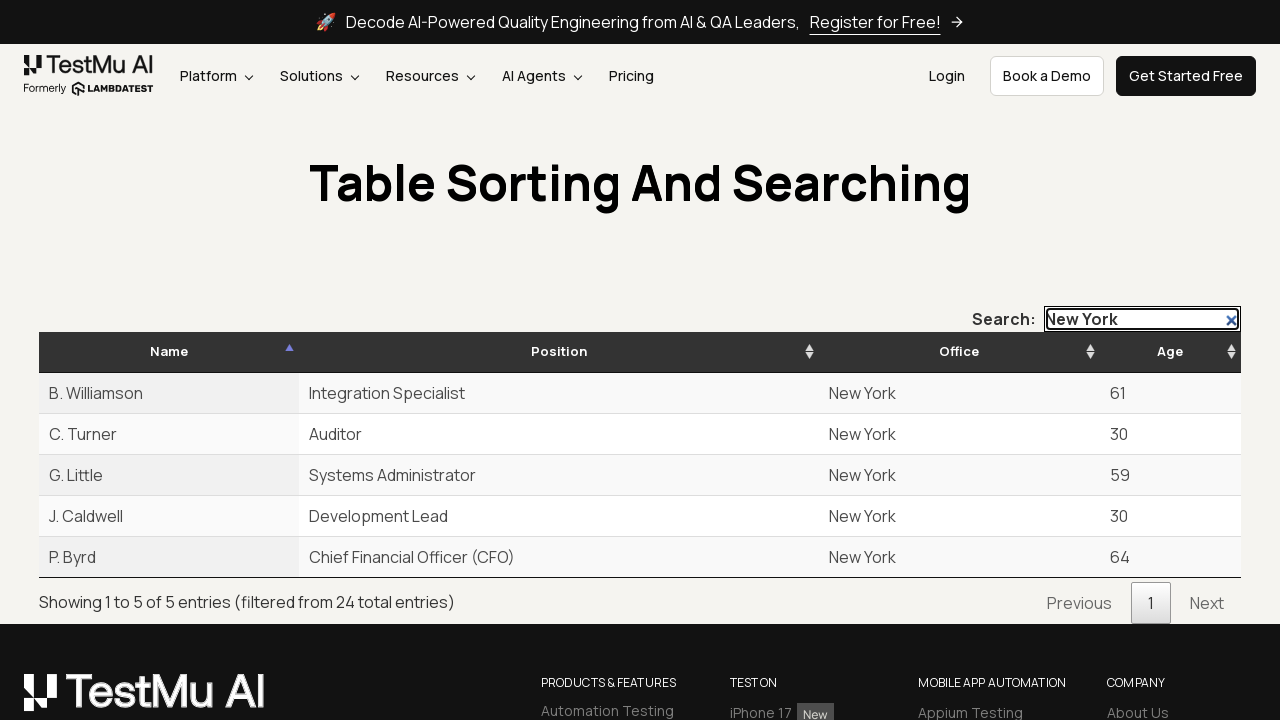

Verified row 5 contains 'New York'
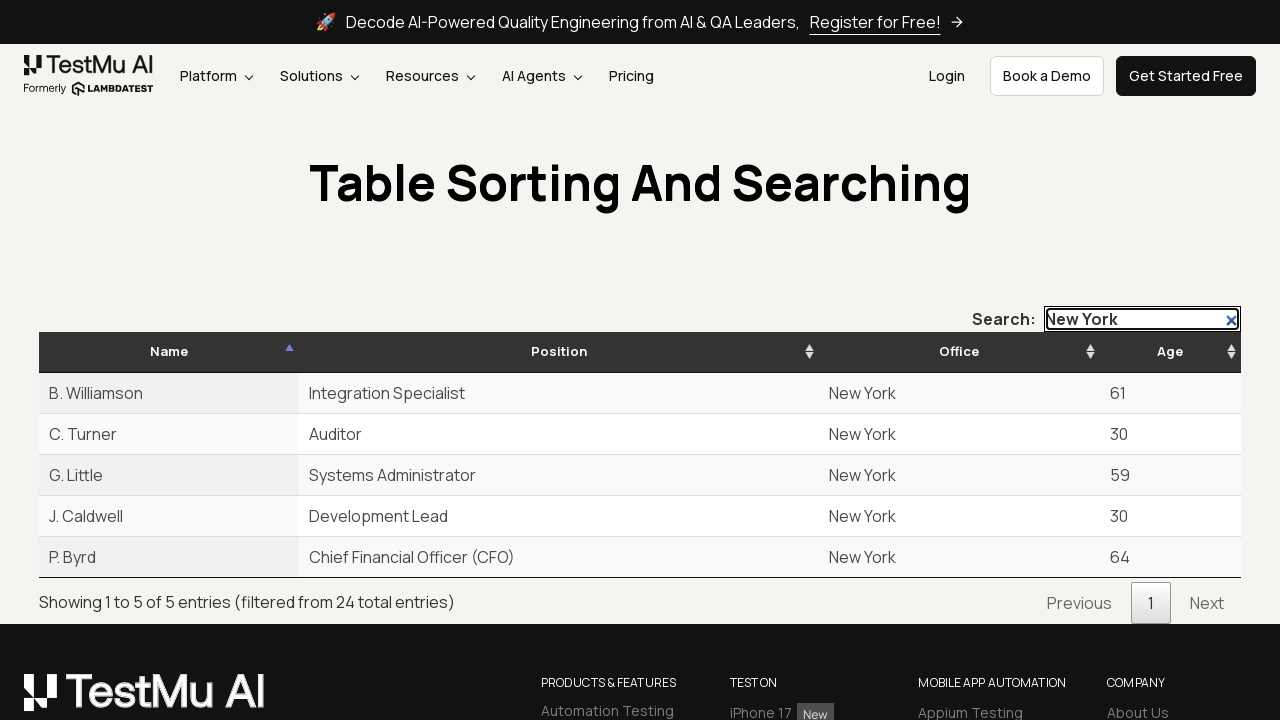

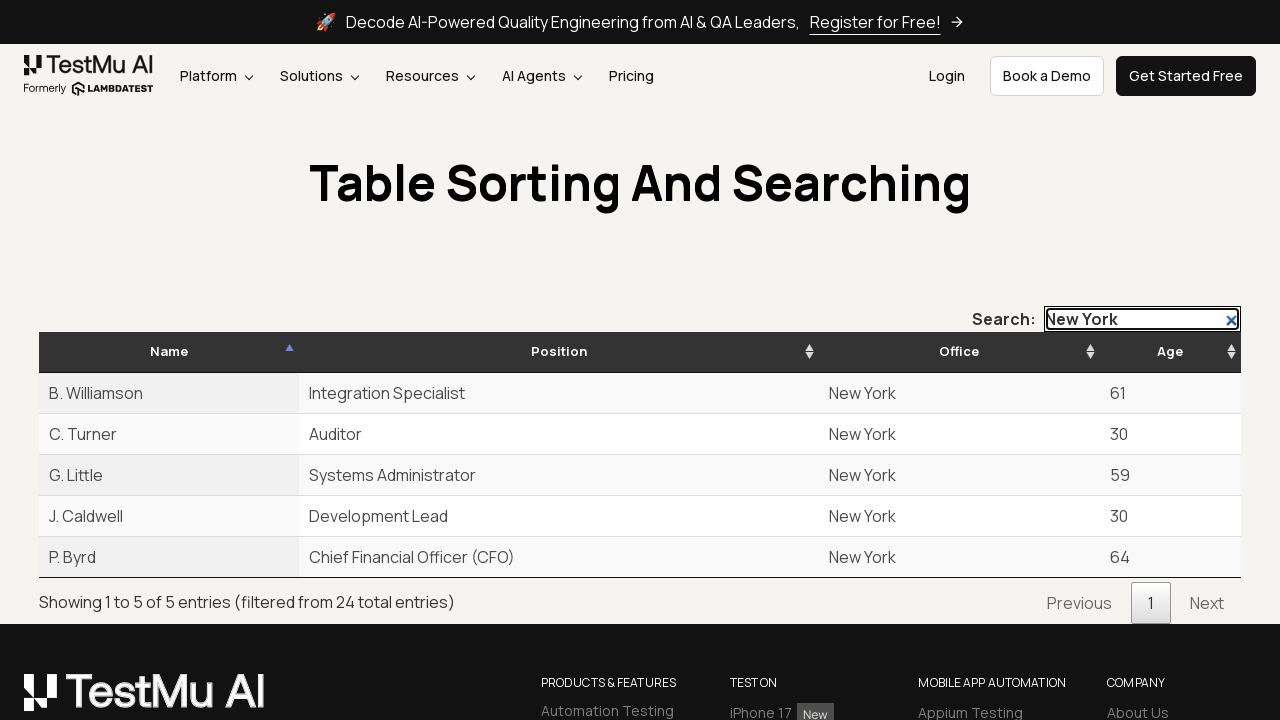